Tests JavaScript alert handling by triggering and interacting with different types of alerts (simple alert, confirm dialog, and prompt dialog)

Starting URL: https://the-internet.herokuapp.com/javascript_alerts

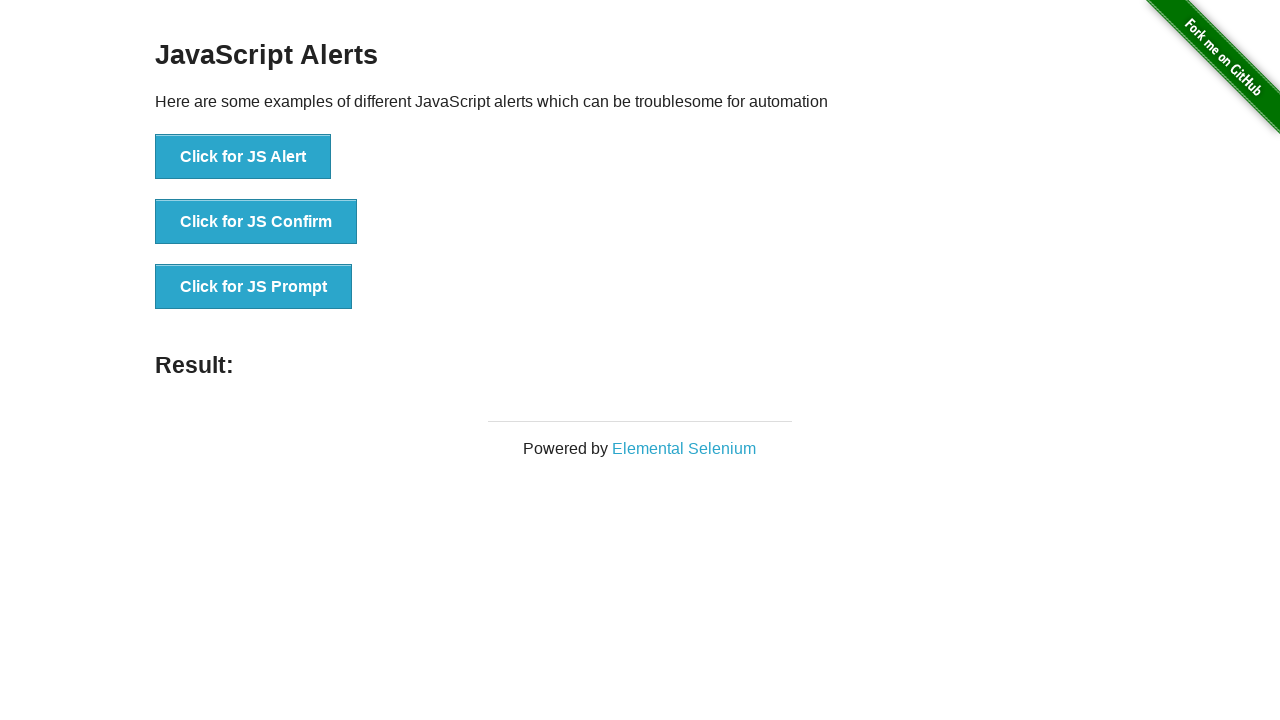

Clicked button to trigger JavaScript alert at (243, 157) on xpath=//button[text()='Click for JS Alert']
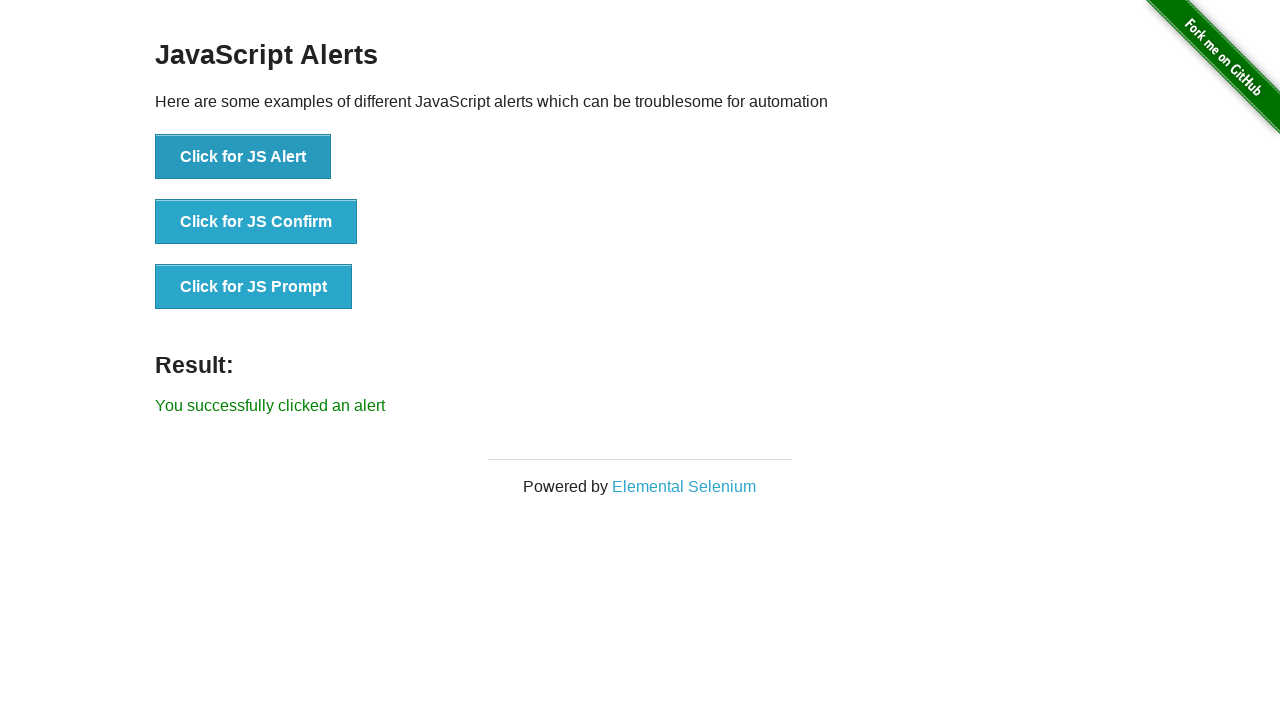

Set up dialog handler to accept alerts
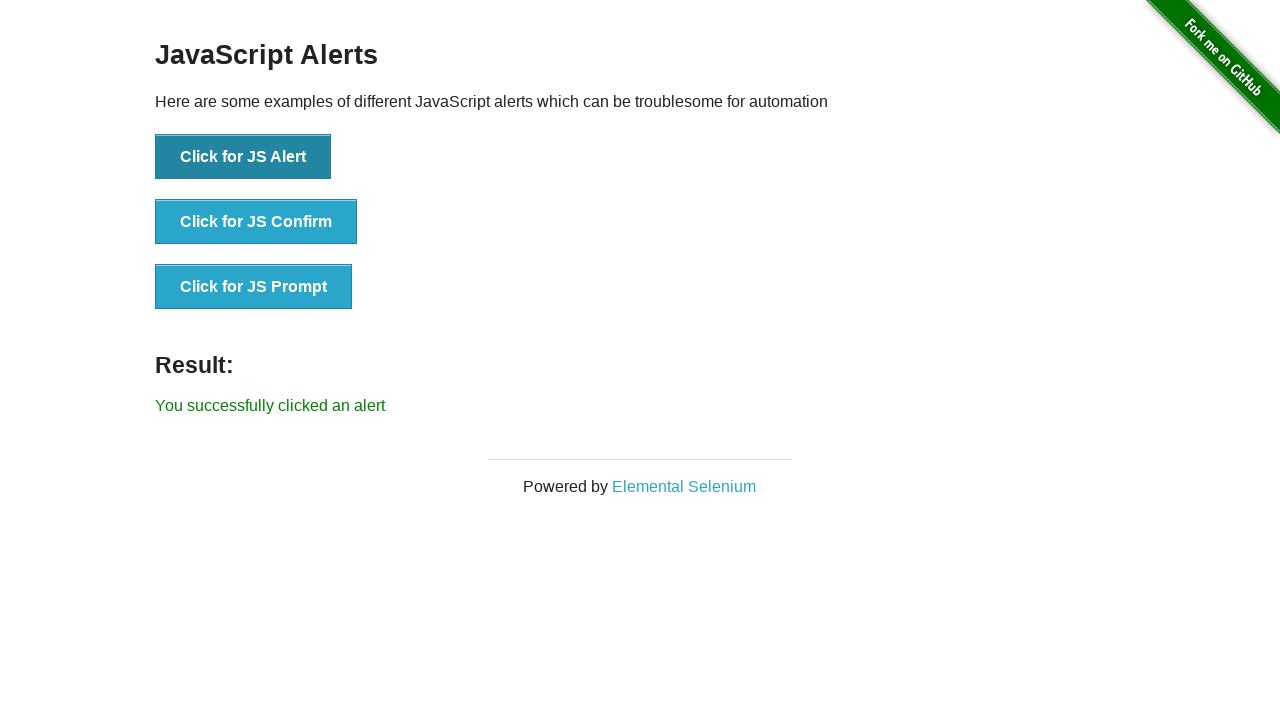

Waited for alert to be processed
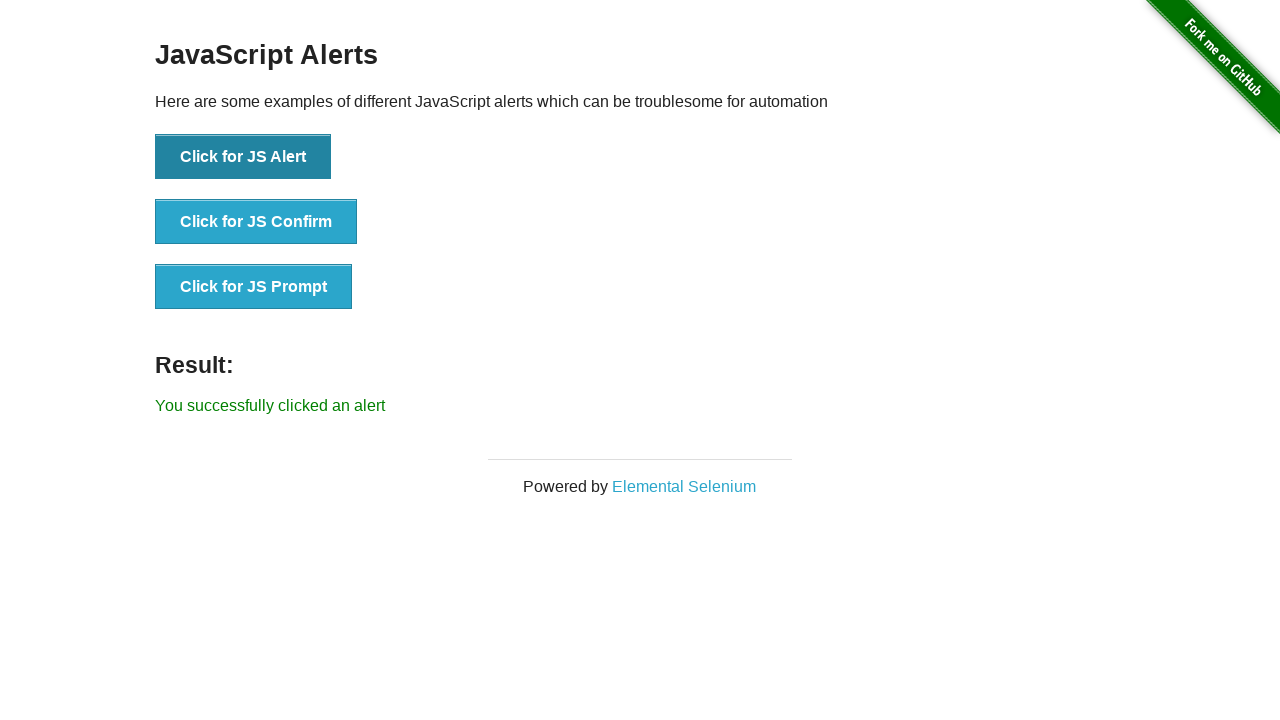

Clicked button to trigger JavaScript confirm dialog at (256, 222) on xpath=//button[text()='Click for JS Confirm']
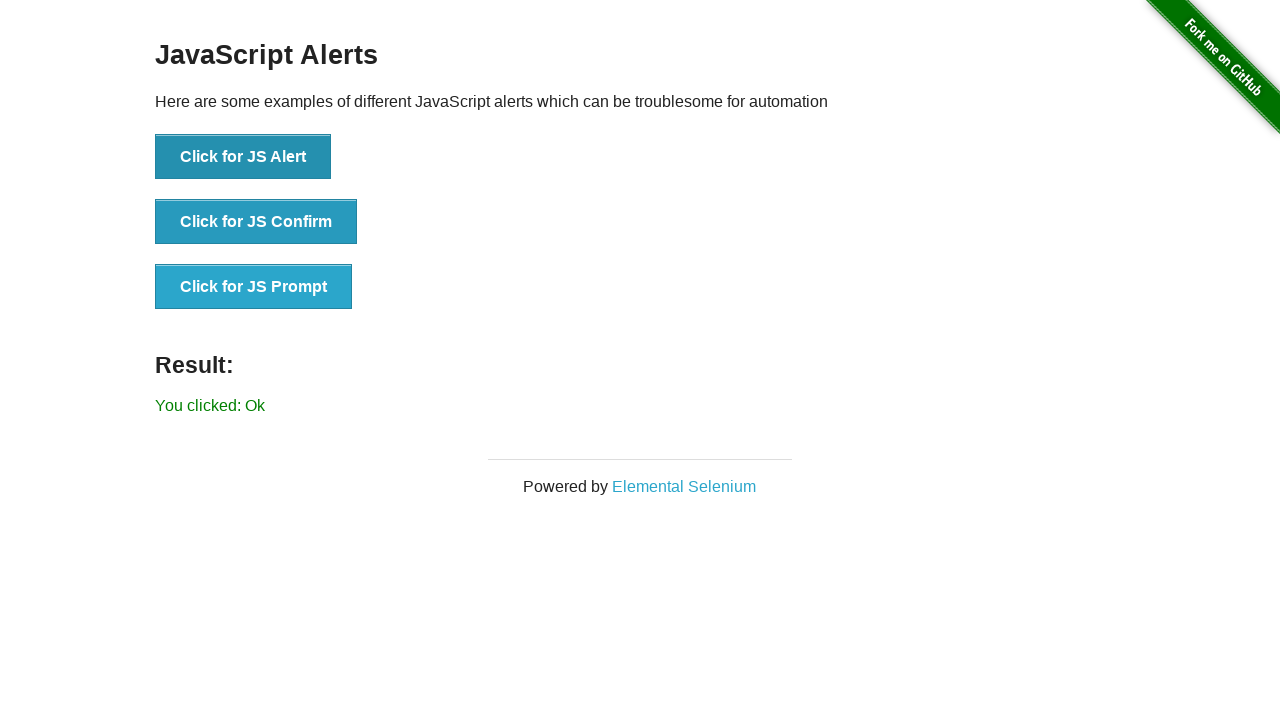

Set up dialog handler to dismiss confirm dialog
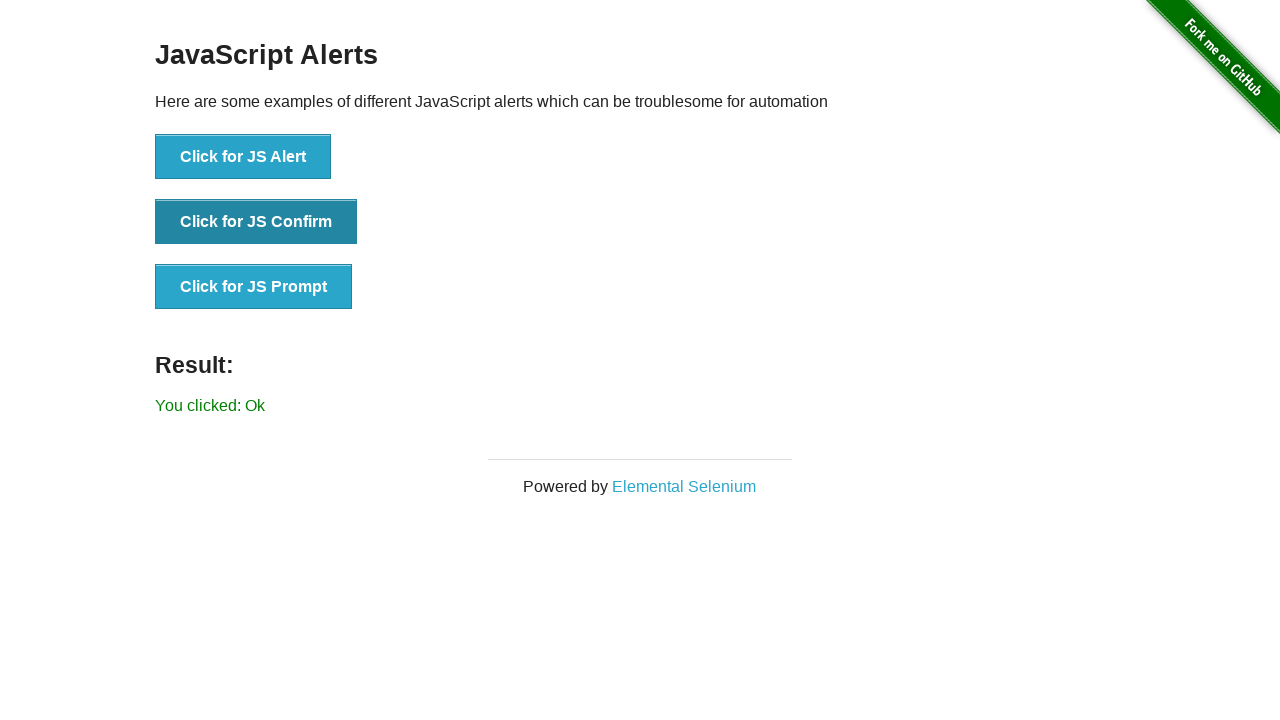

Waited for confirm dialog to be processed
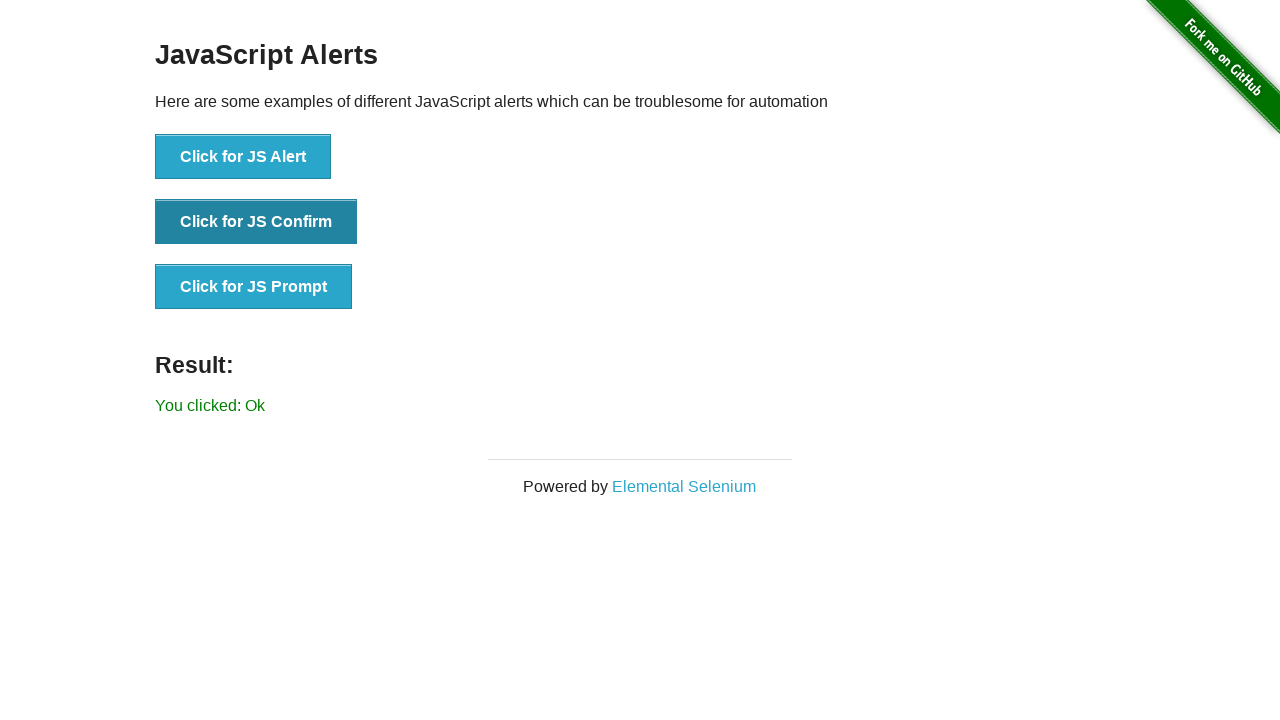

Clicked button to trigger JavaScript prompt dialog at (254, 287) on xpath=//button[text()='Click for JS Prompt']
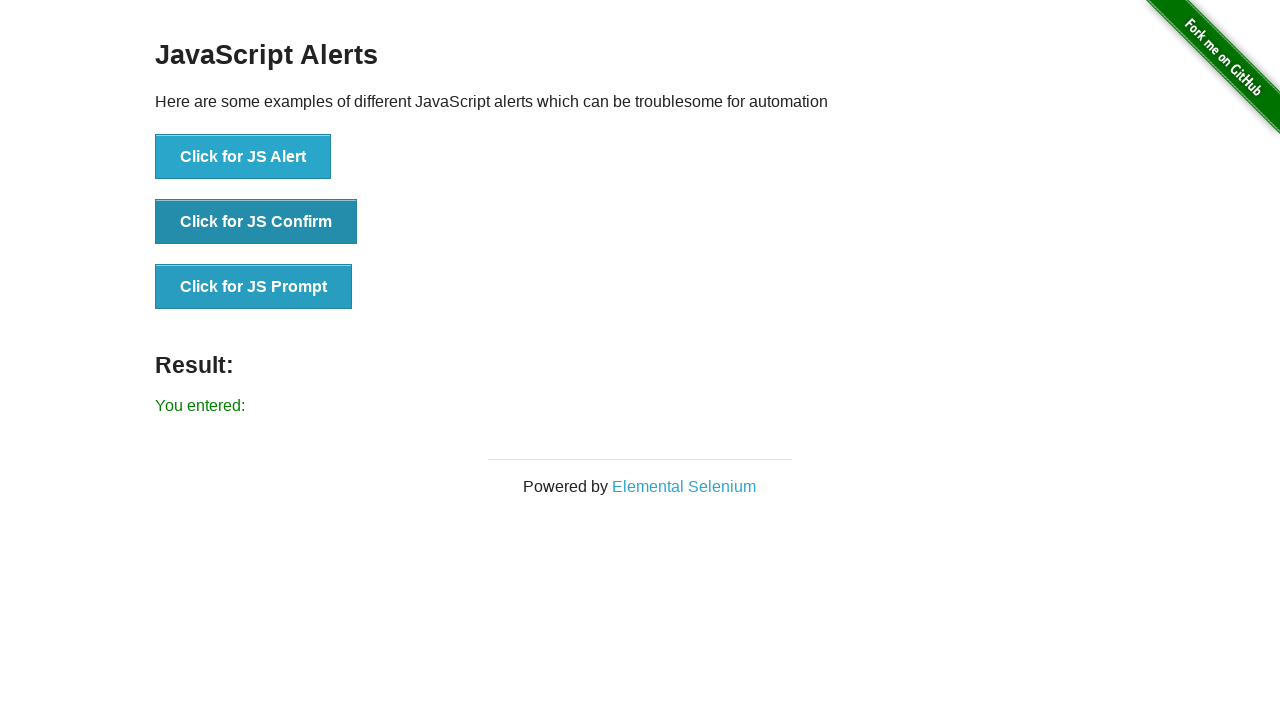

Set up dialog handler to dismiss prompt dialog
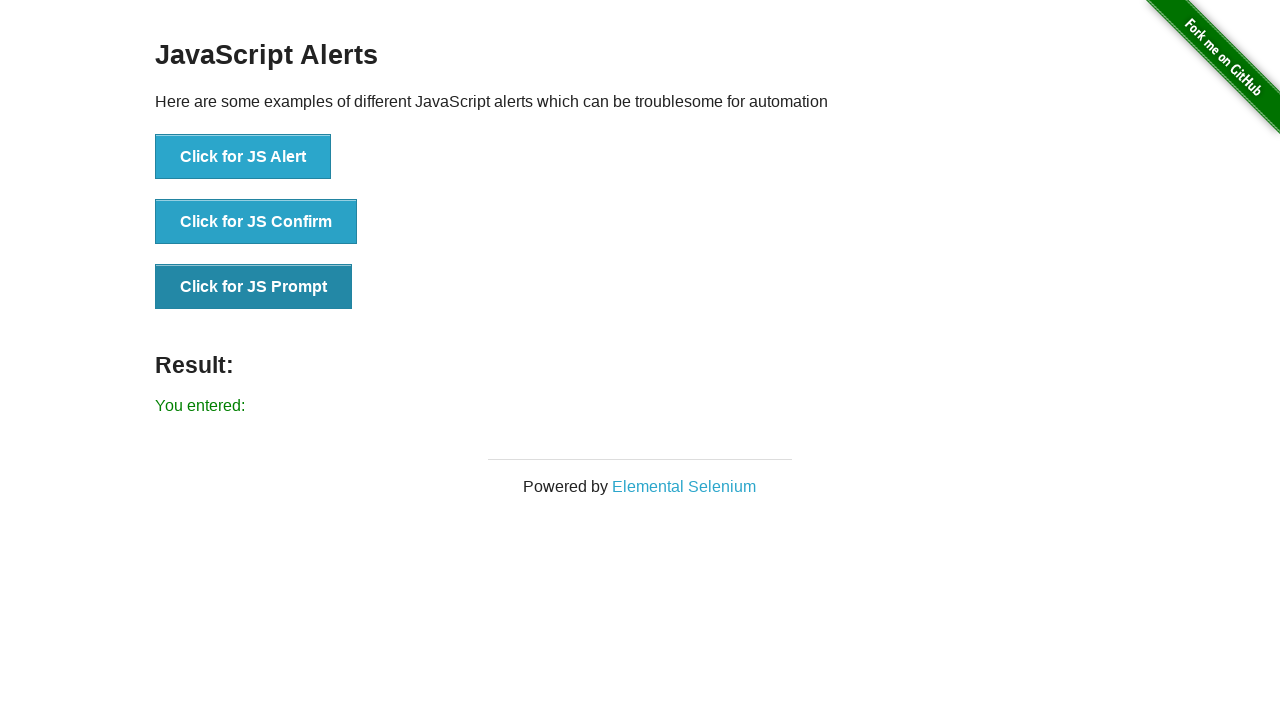

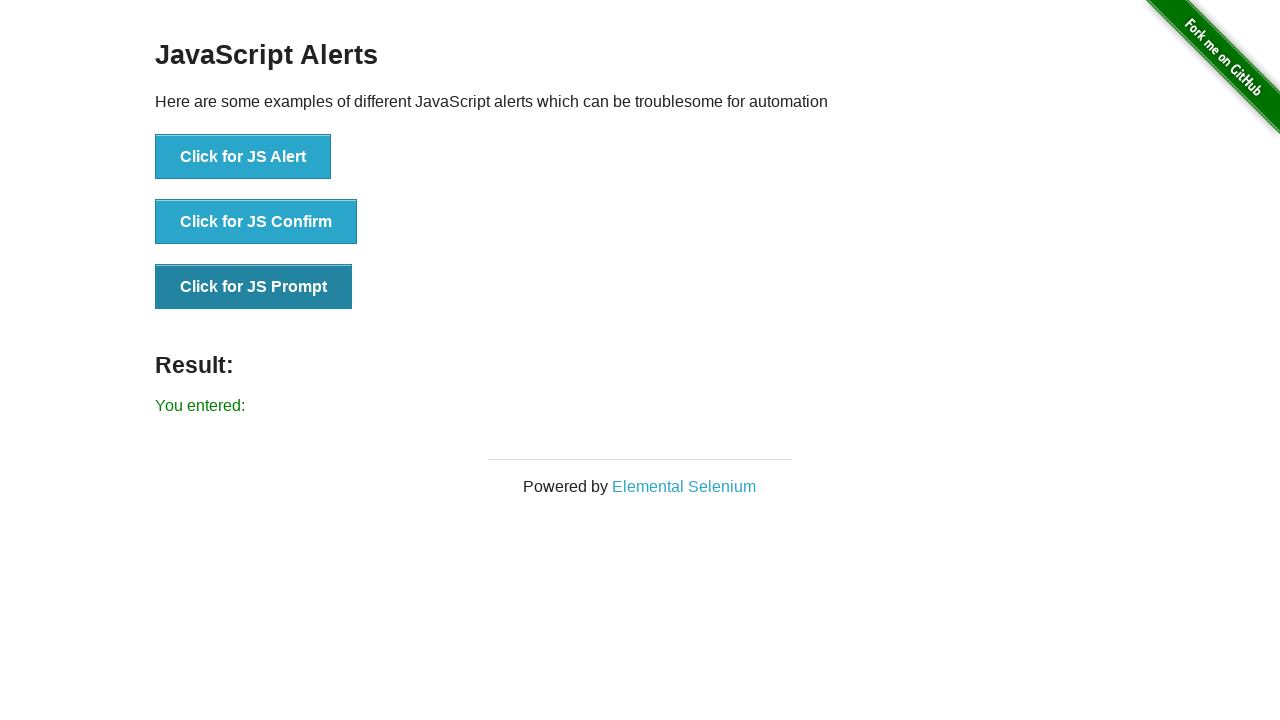